Tests unmarking completed todo items by unchecking their checkboxes

Starting URL: https://demo.playwright.dev/todomvc

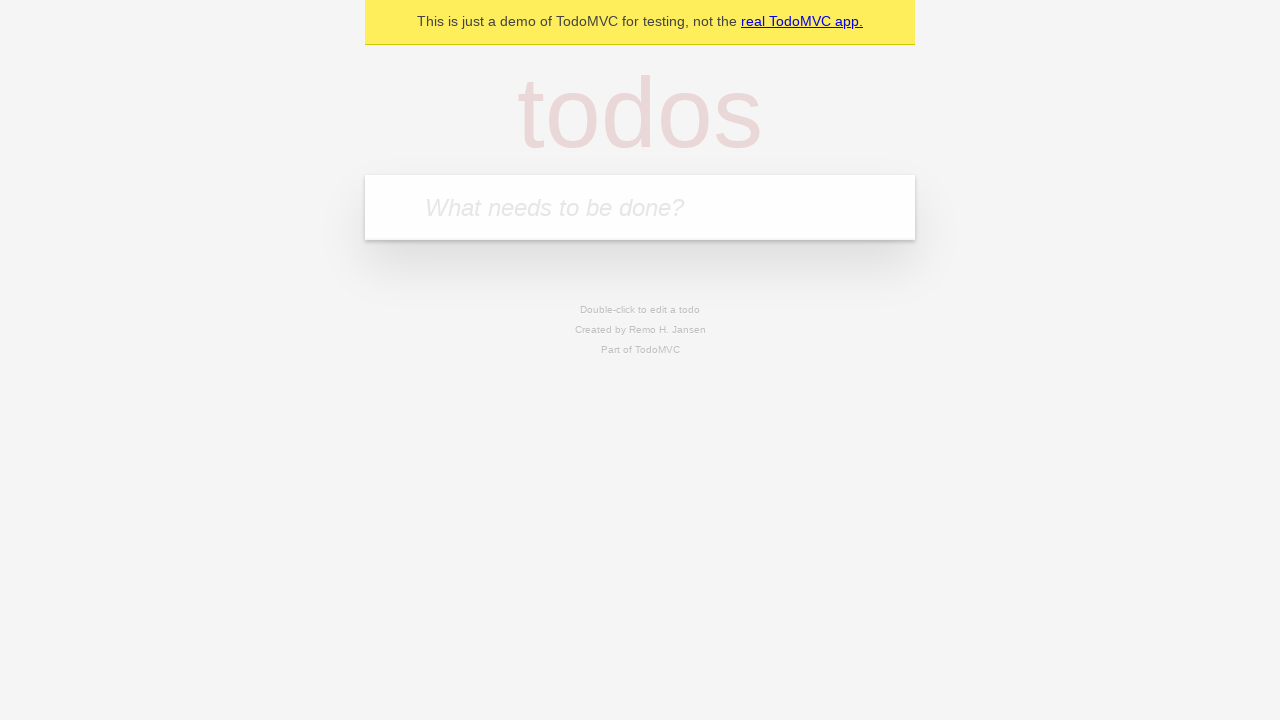

Filled input field with 'buy some cheese' on internal:attr=[placeholder="What needs to be done?"i]
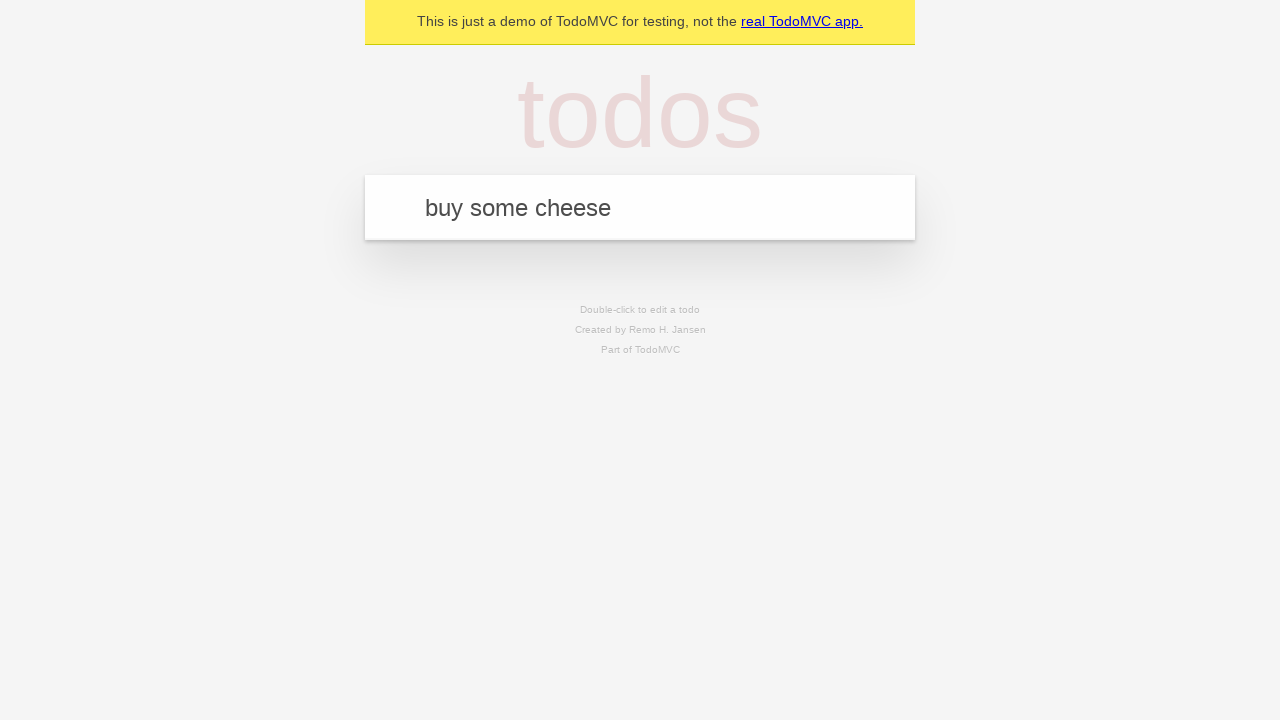

Pressed Enter to create first todo item on internal:attr=[placeholder="What needs to be done?"i]
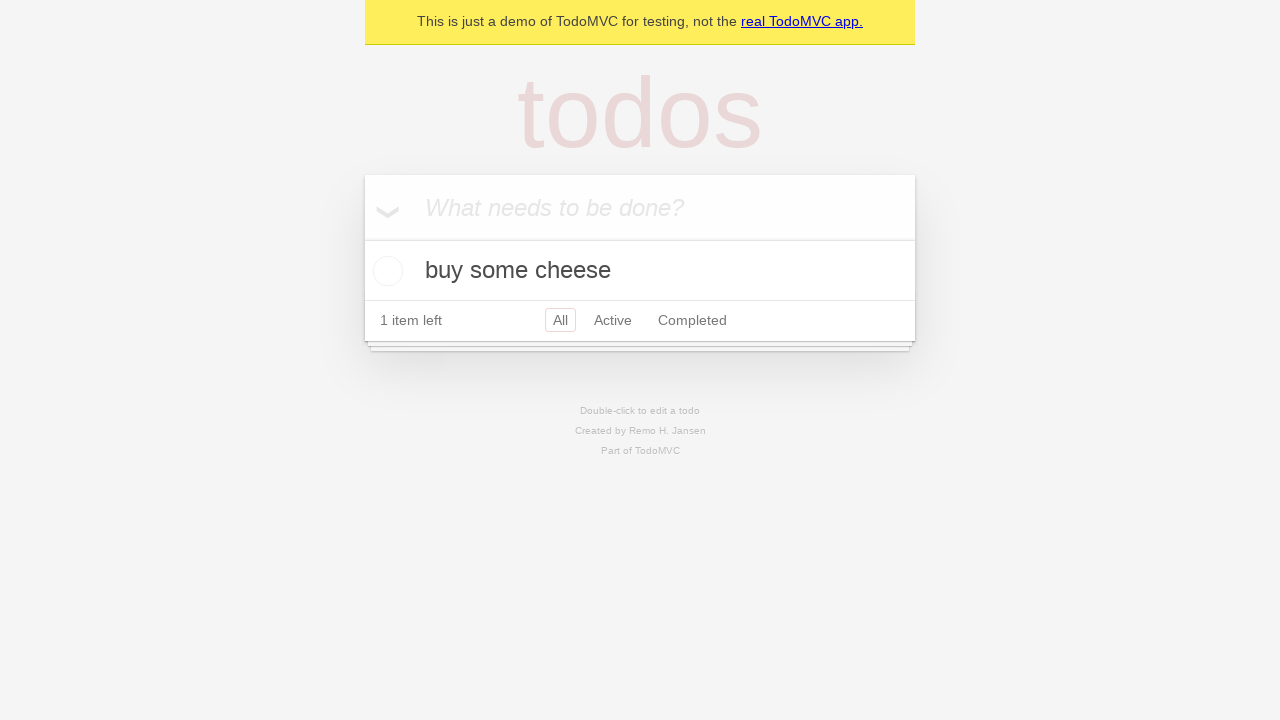

Filled input field with 'feed the cat' on internal:attr=[placeholder="What needs to be done?"i]
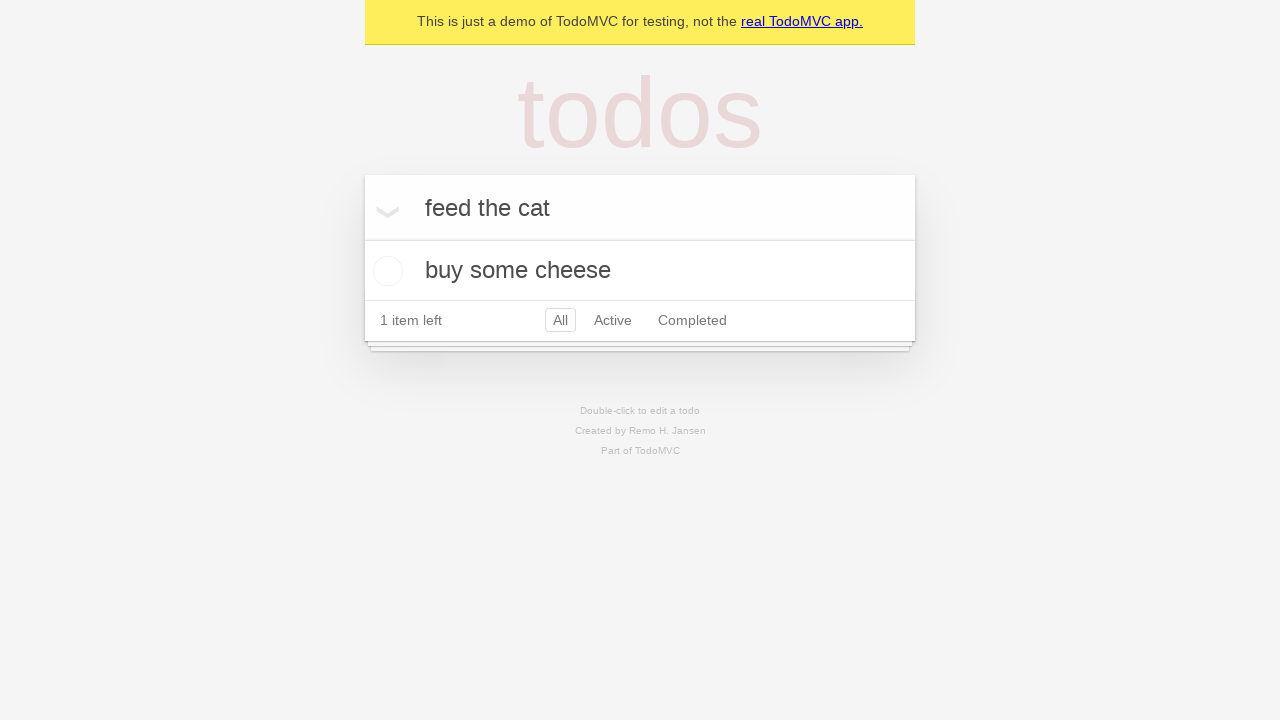

Pressed Enter to create second todo item on internal:attr=[placeholder="What needs to be done?"i]
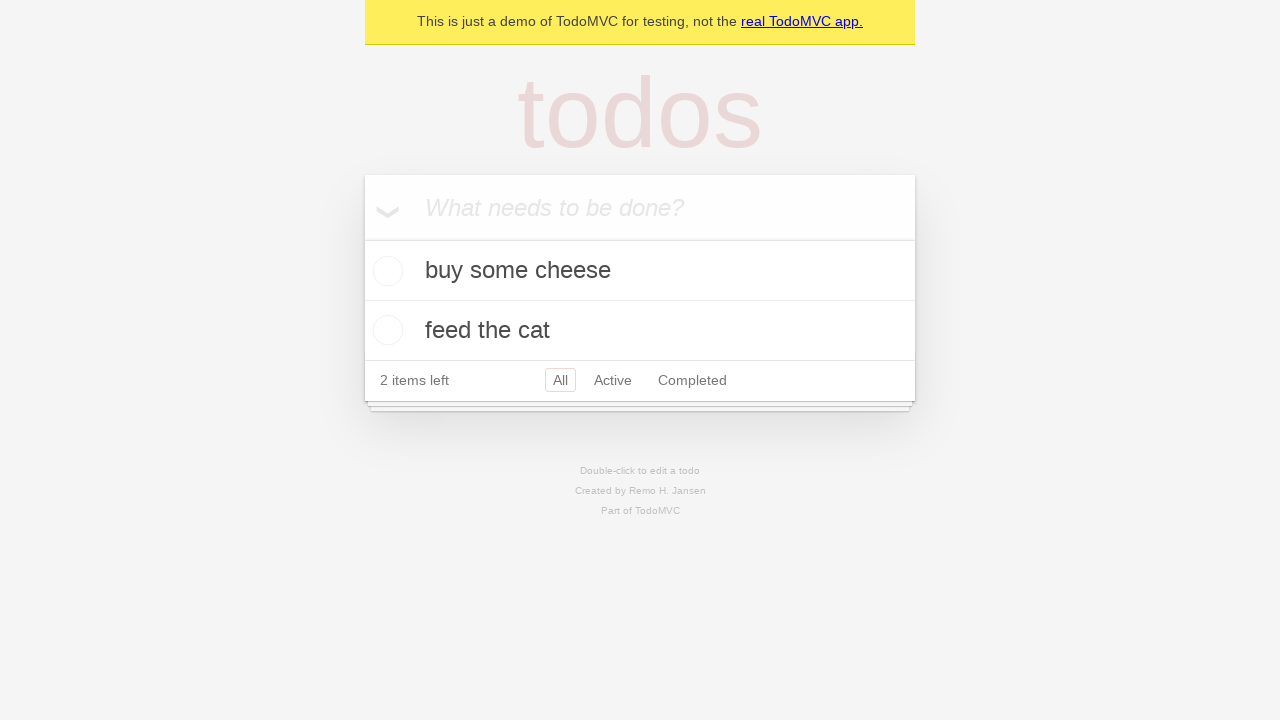

Checked checkbox for first todo item at (385, 271) on internal:testid=[data-testid="todo-item"s] >> nth=0 >> internal:role=checkbox
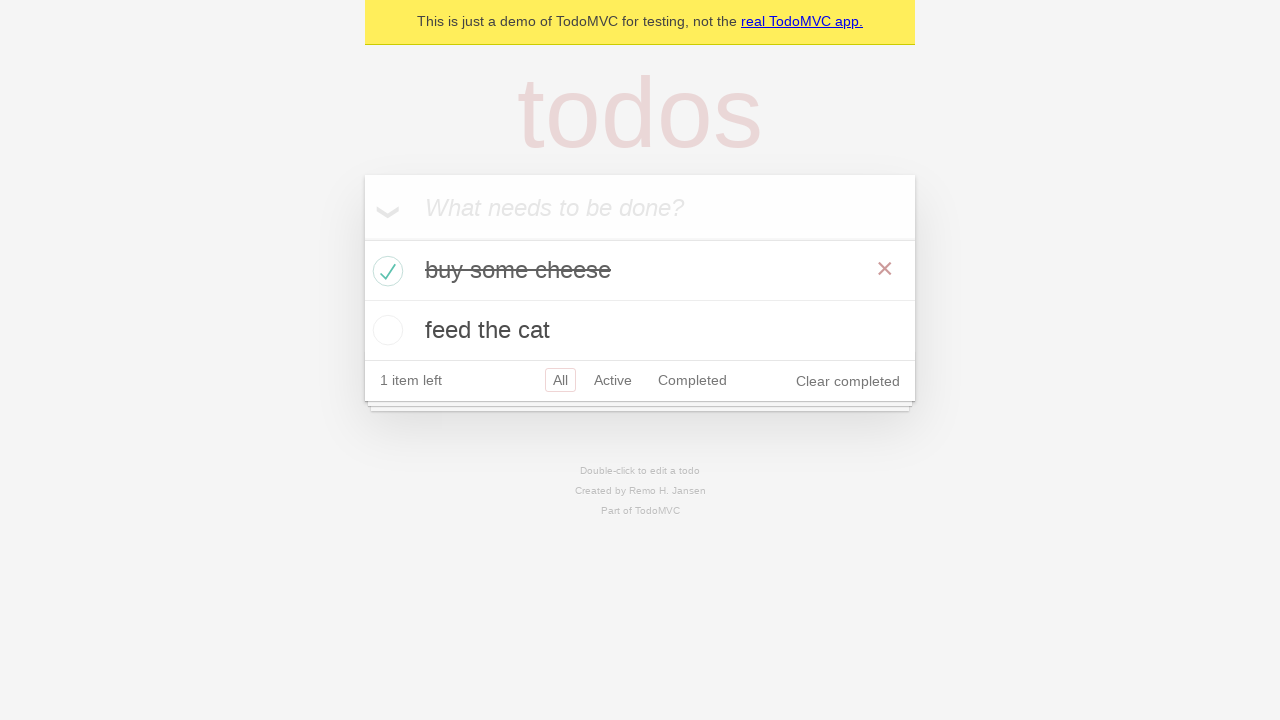

Unchecked checkbox for first todo item to mark it incomplete at (385, 271) on internal:testid=[data-testid="todo-item"s] >> nth=0 >> internal:role=checkbox
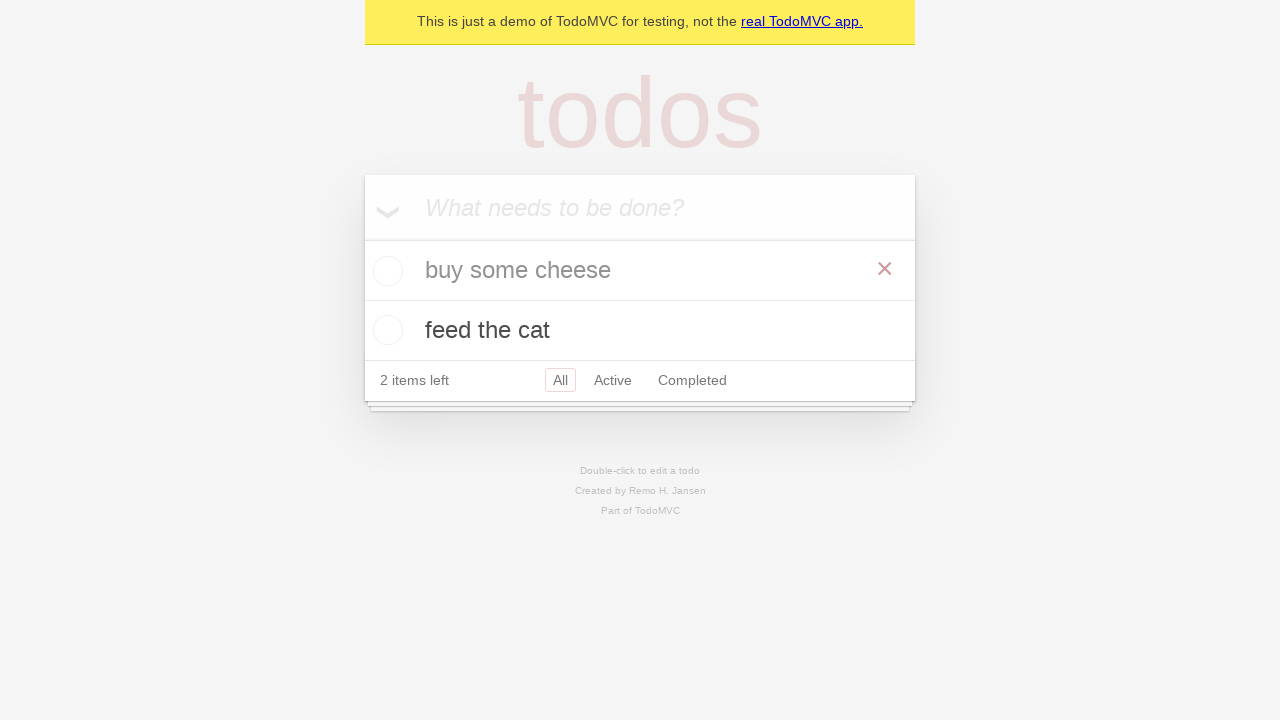

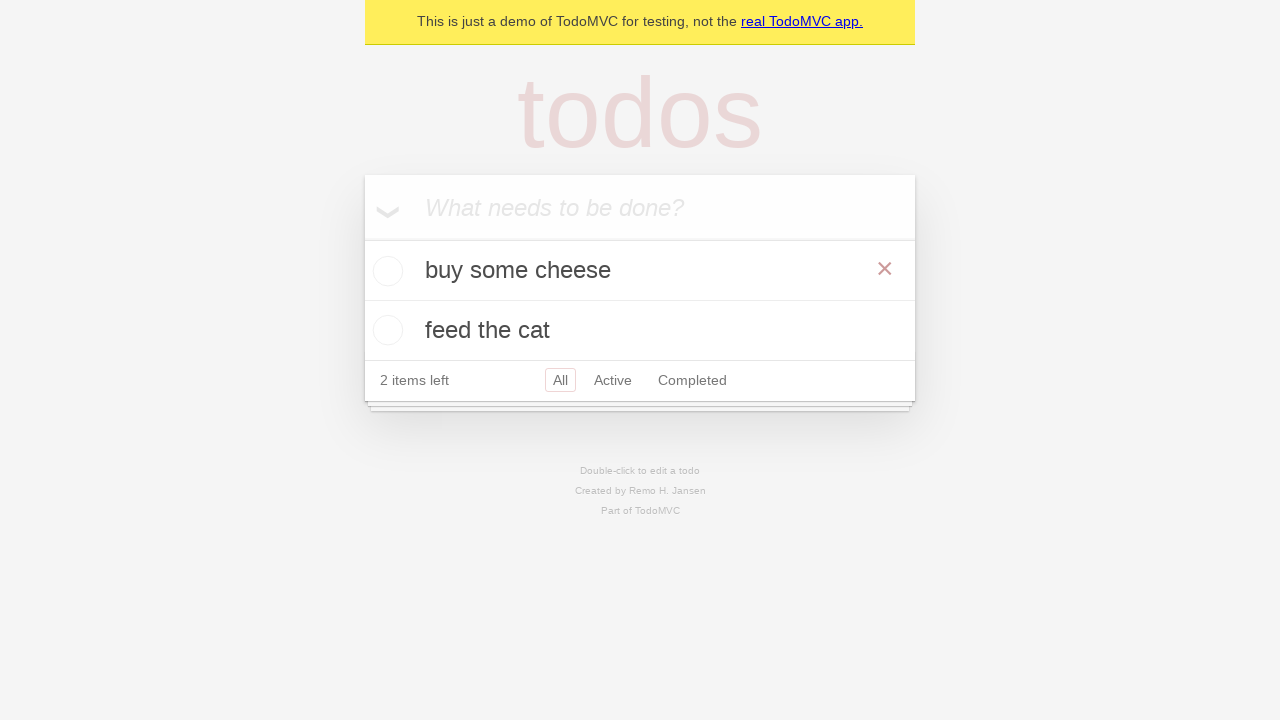